Navigates through product listing pages using pagination and iterates through all available products

Starting URL: https://www.demoblaze.com/

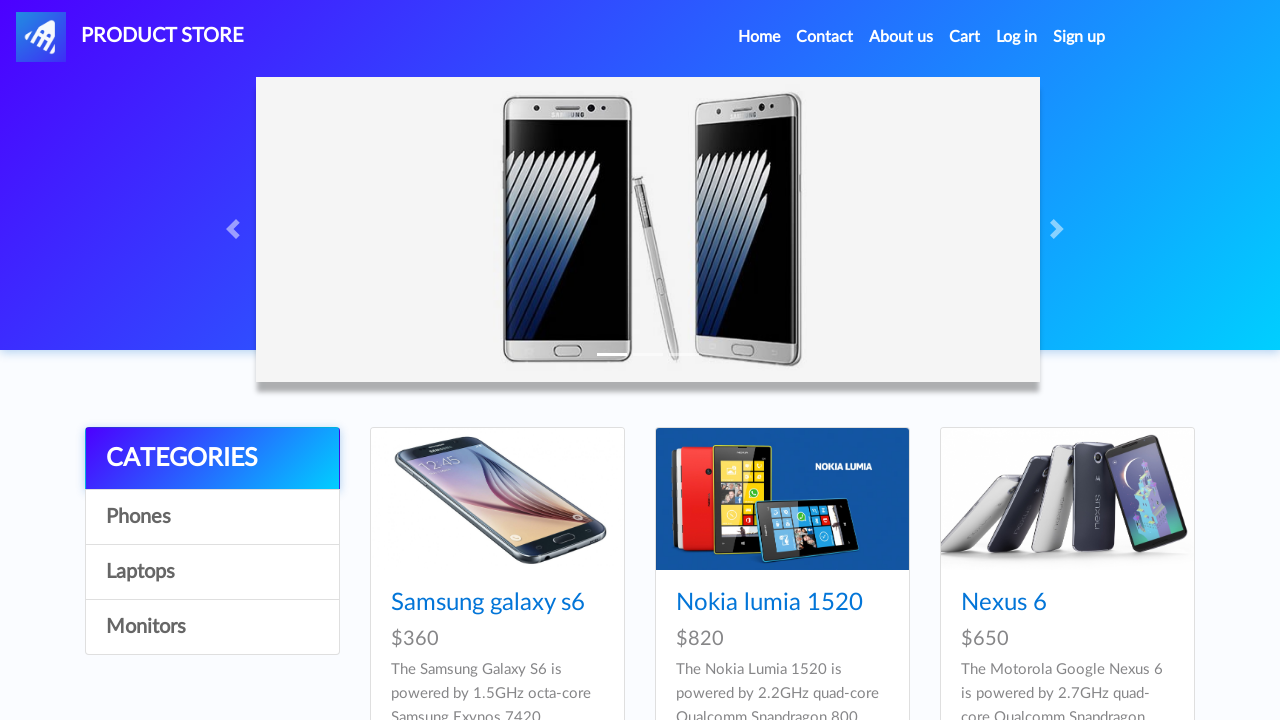

Retrieved initial product items from listing page
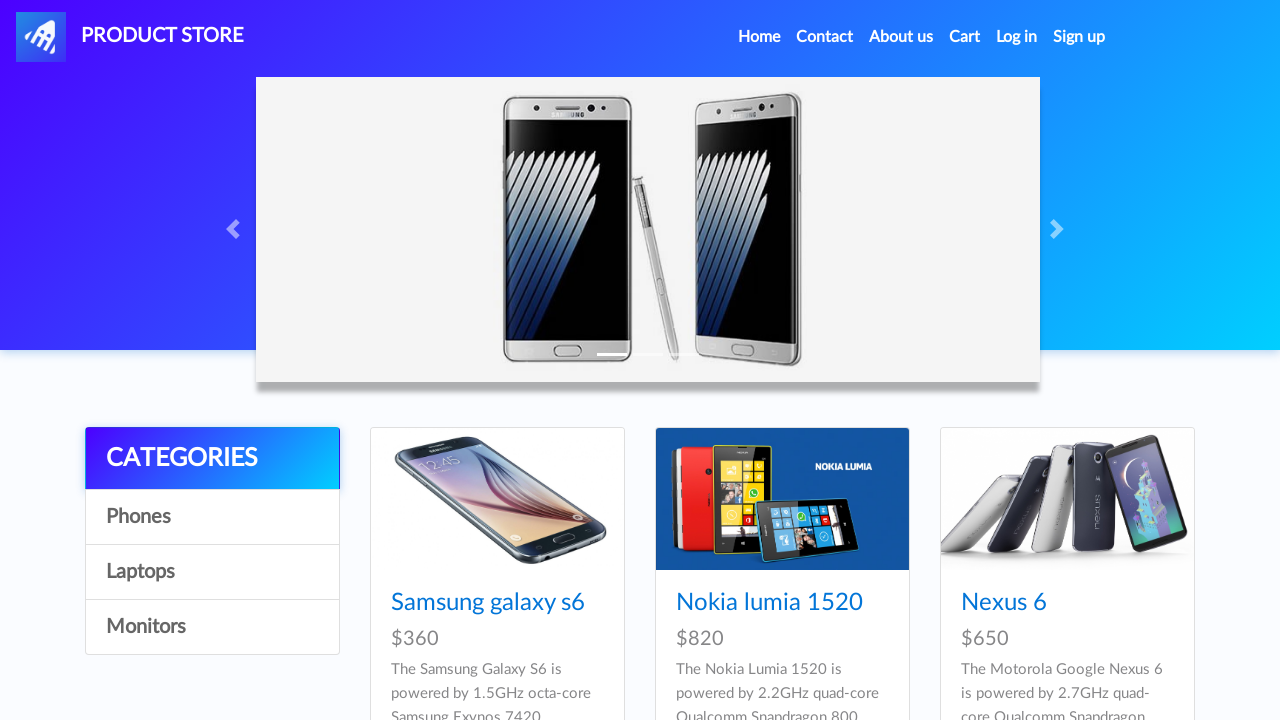

Checked for next pagination button
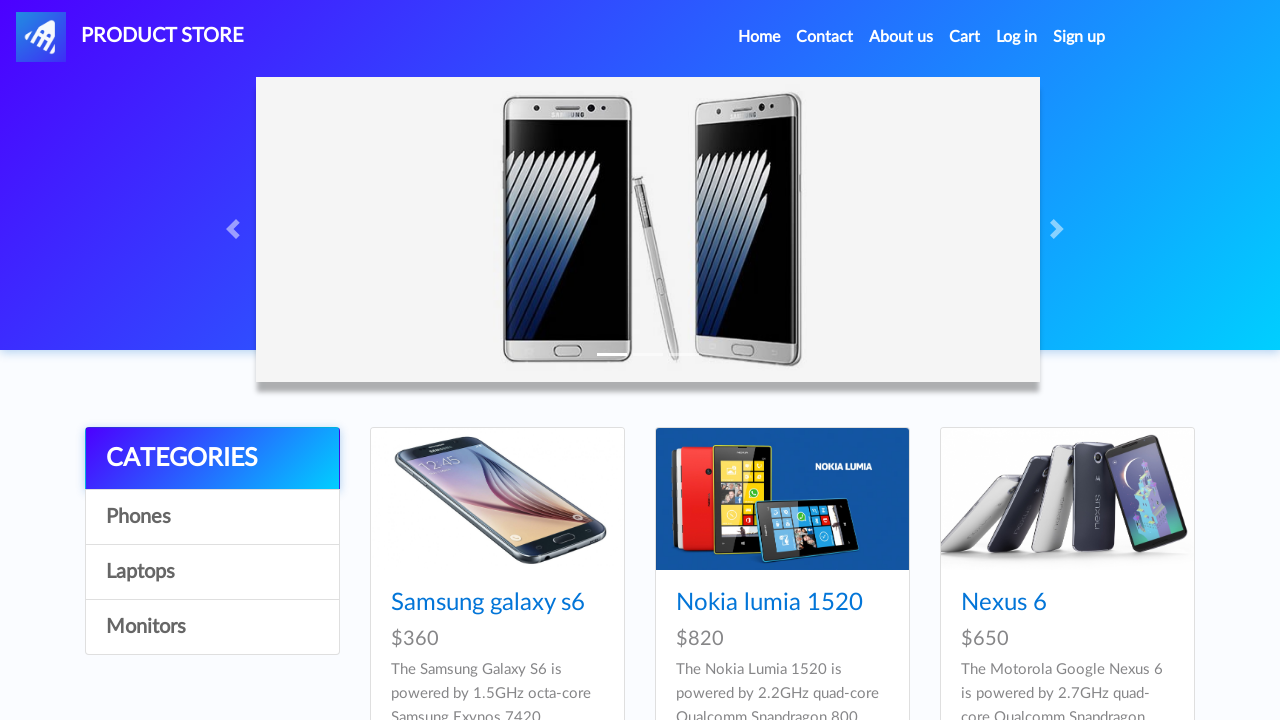

Clicked next page button to navigate to next product page at (1166, 385) on #next2
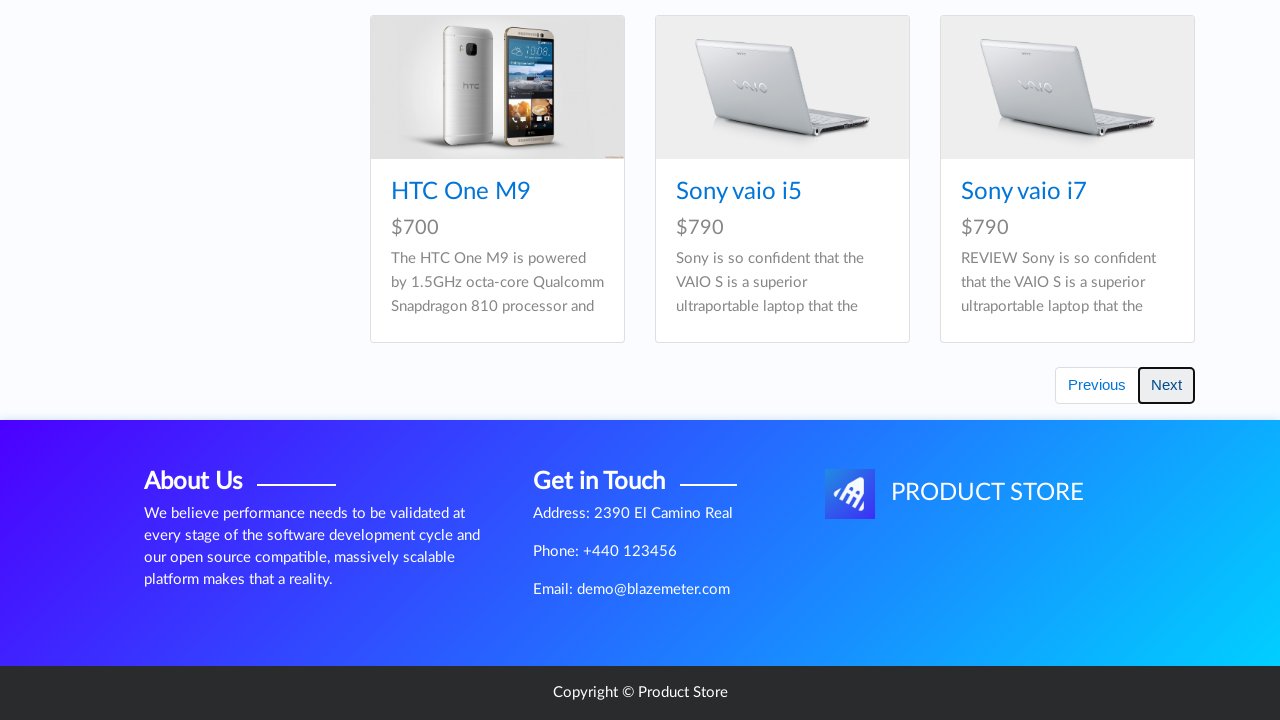

Waited for new products to load on next page
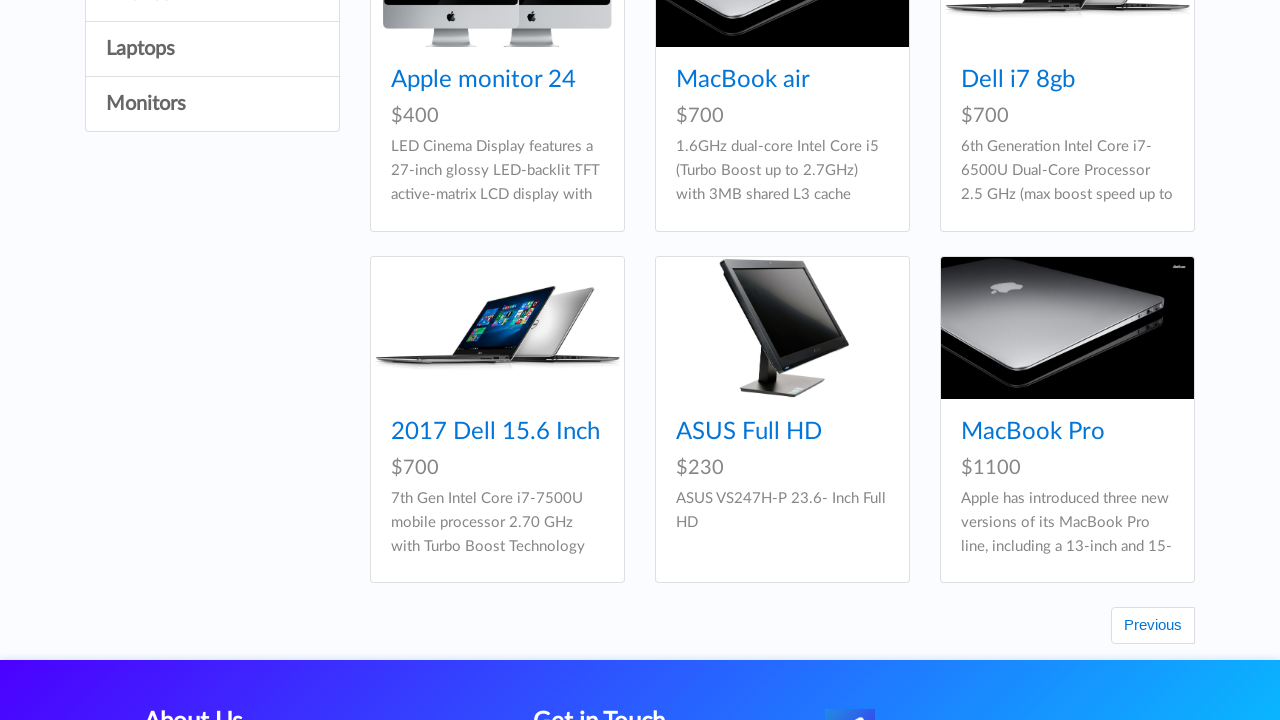

Retrieved product items from current pagination page
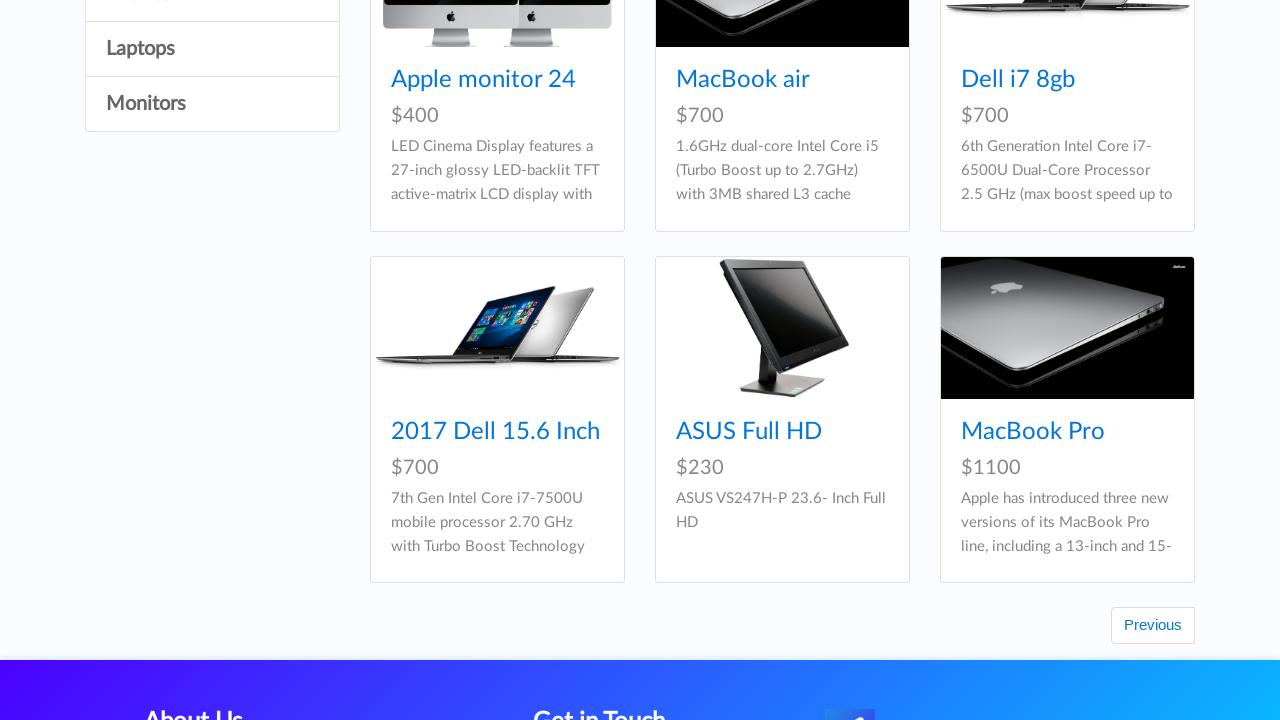

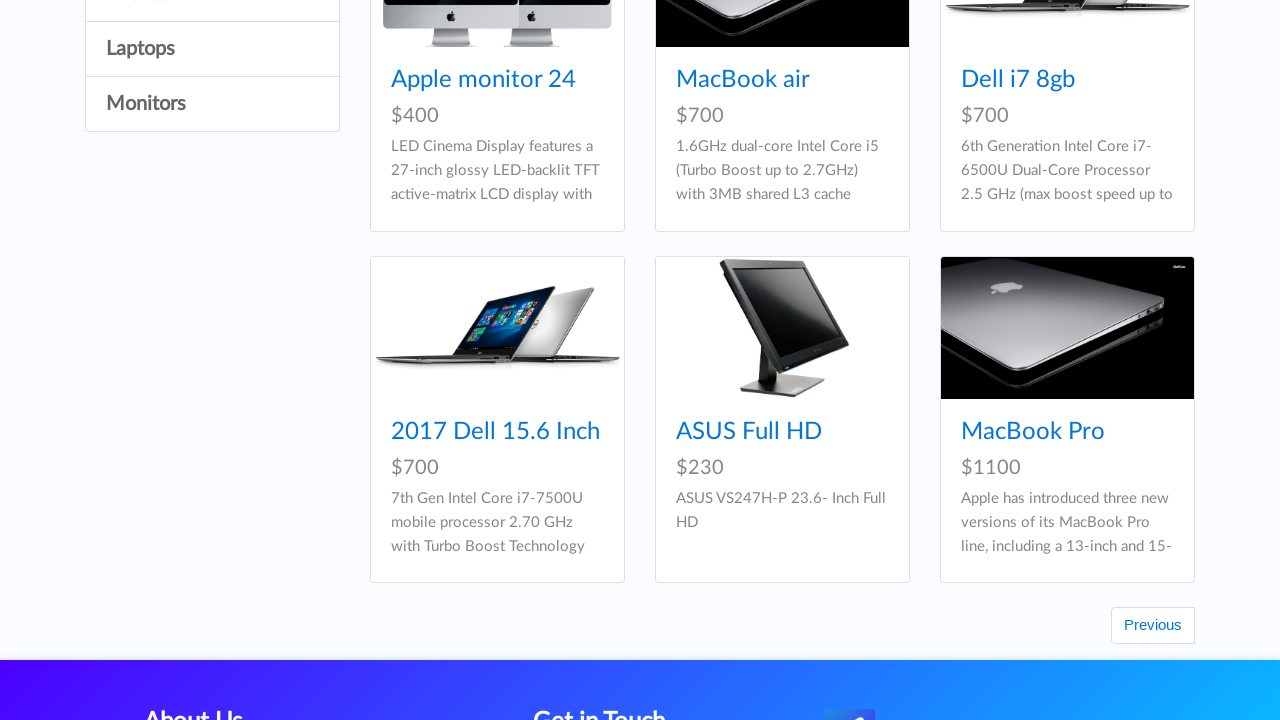